Solves a mathematical captcha by retrieving an attribute value from an element, calculating a result, and submitting a form with checkbox selections

Starting URL: http://suninjuly.github.io/get_attribute.html

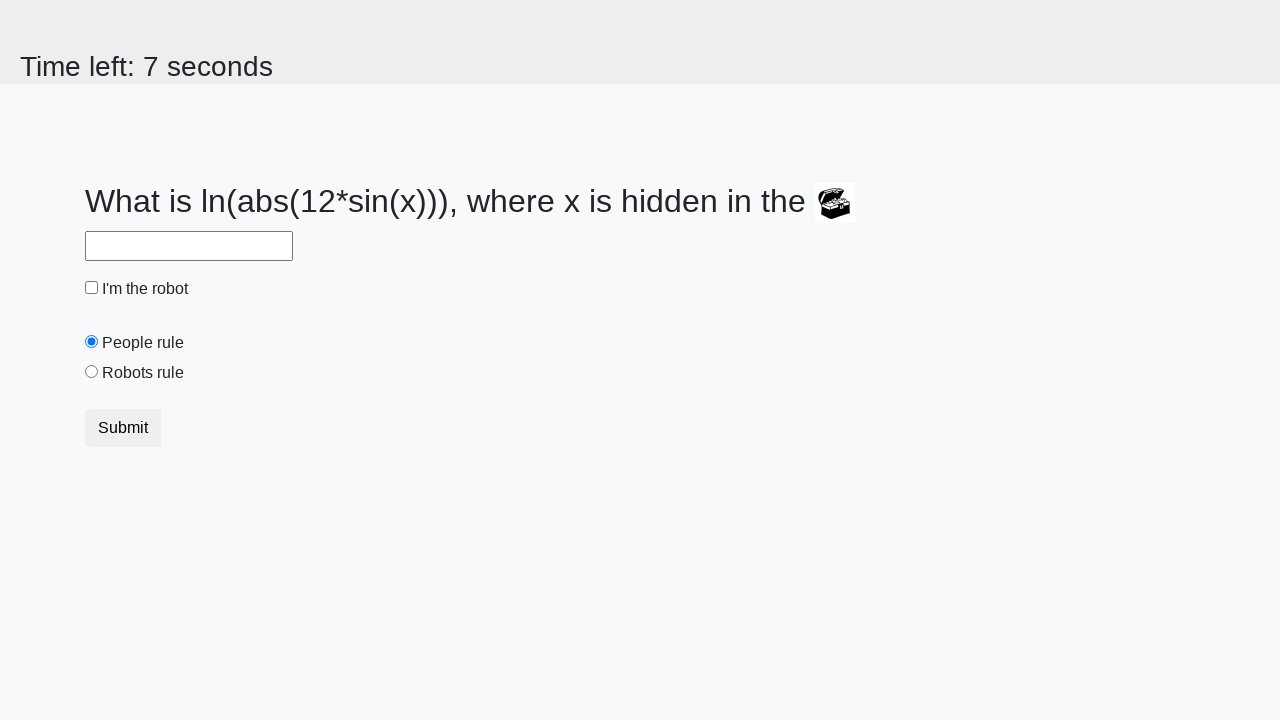

Located treasure chest element
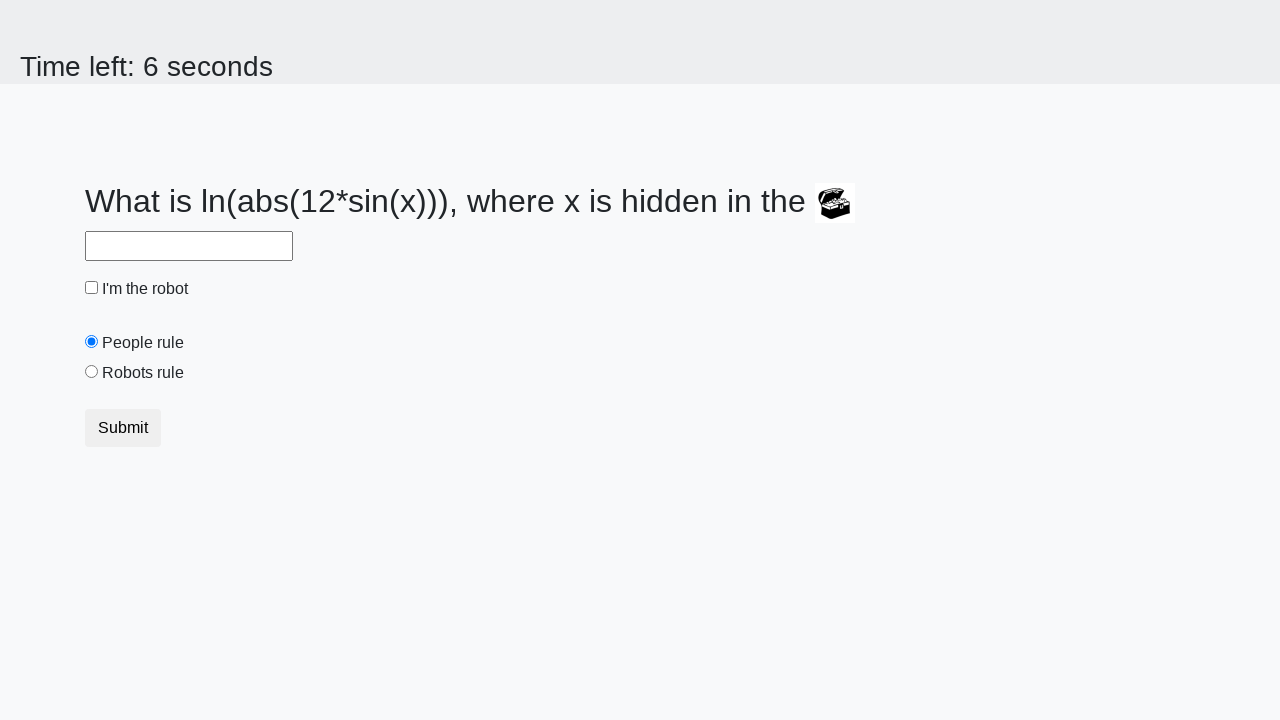

Retrieved valuex attribute from treasure chest element
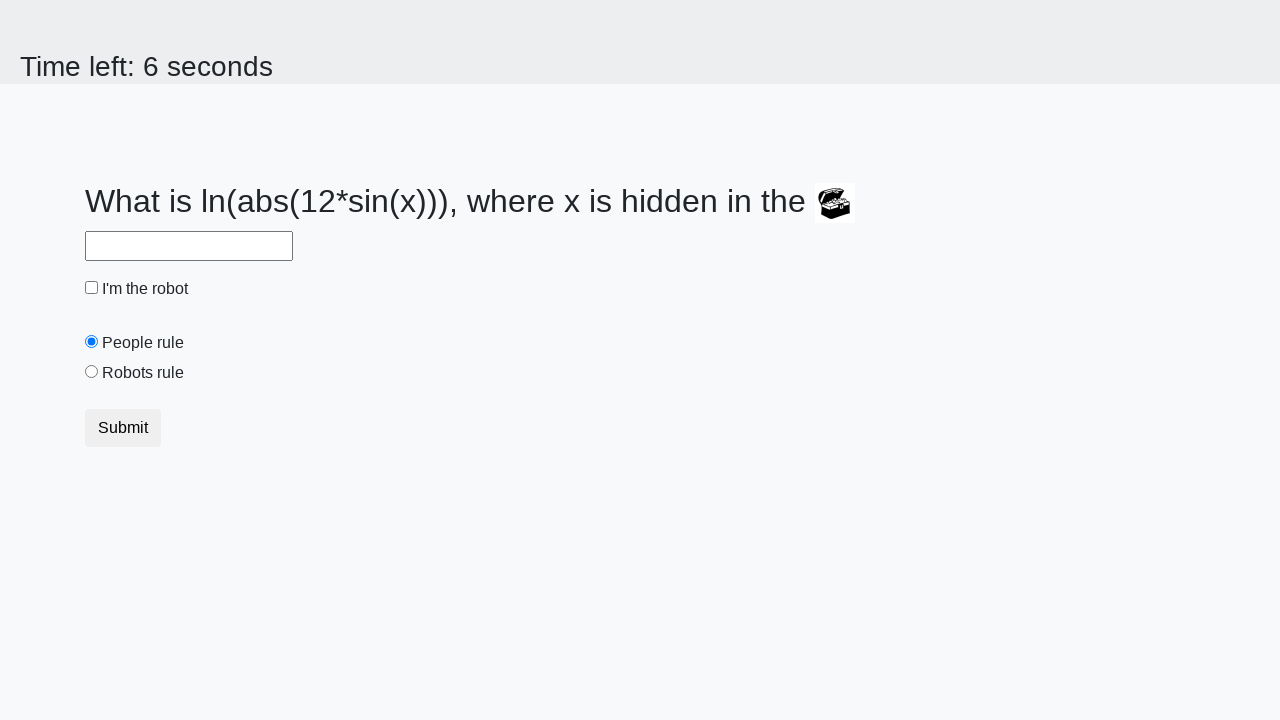

Calculated mathematical result from attribute value using logarithm and sine functions
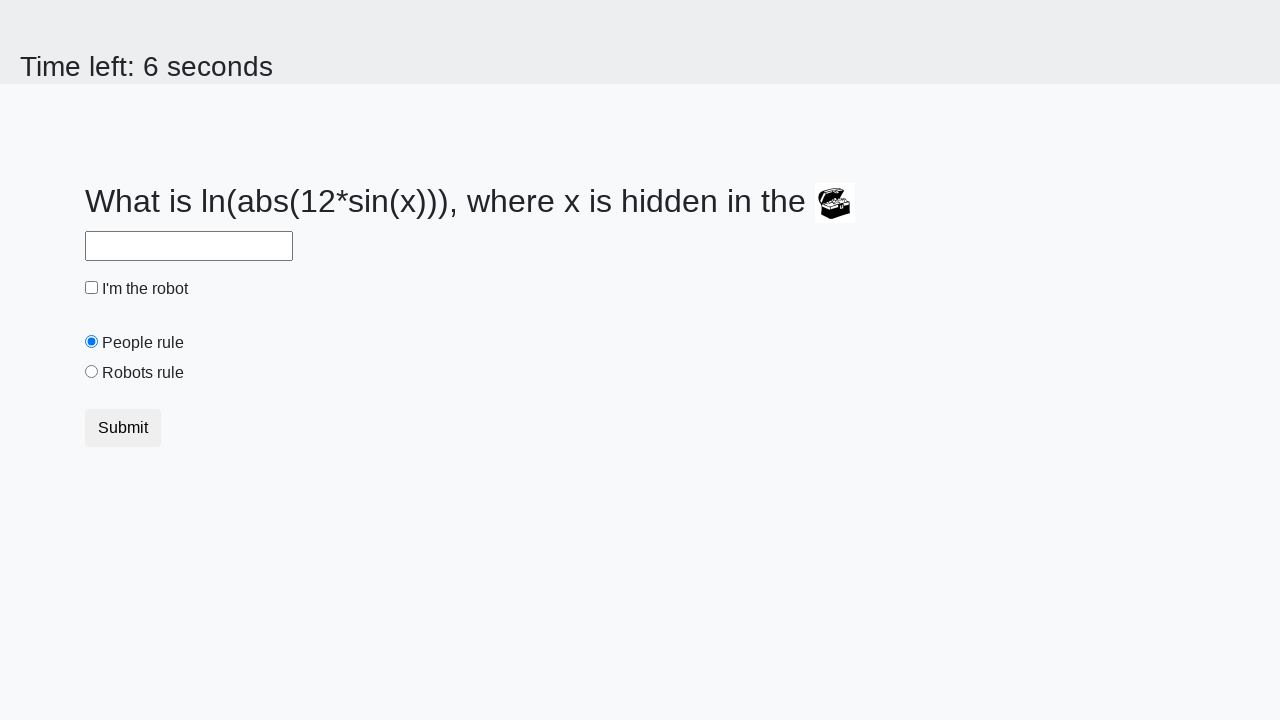

Filled answer field with calculated result on #answer
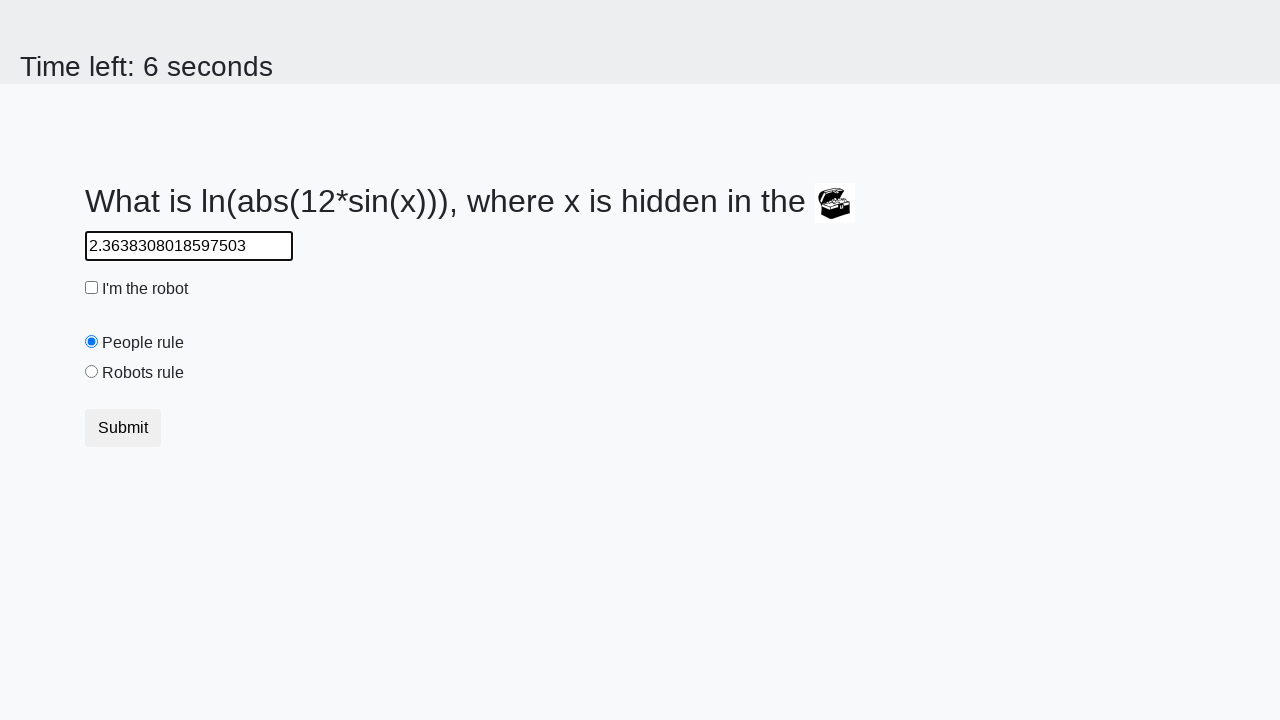

Checked robot checkbox at (92, 288) on #robotCheckbox
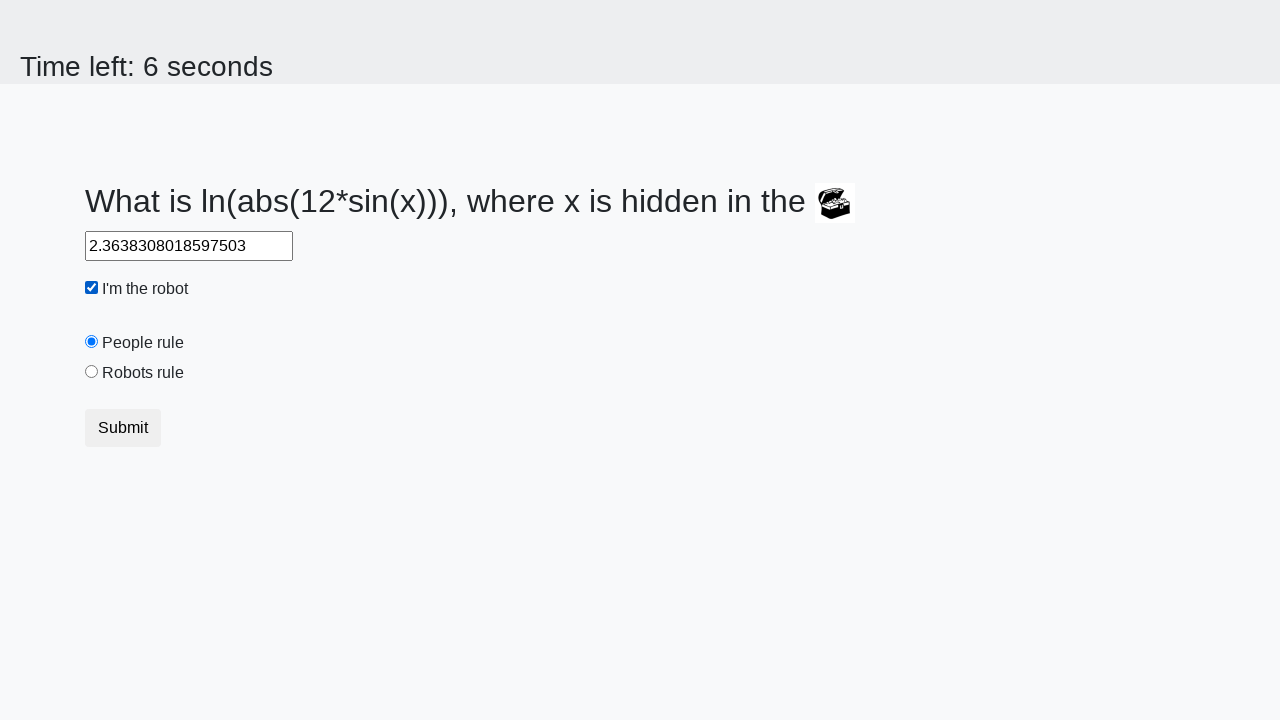

Selected robot rules radio button at (92, 372) on #robotsRule
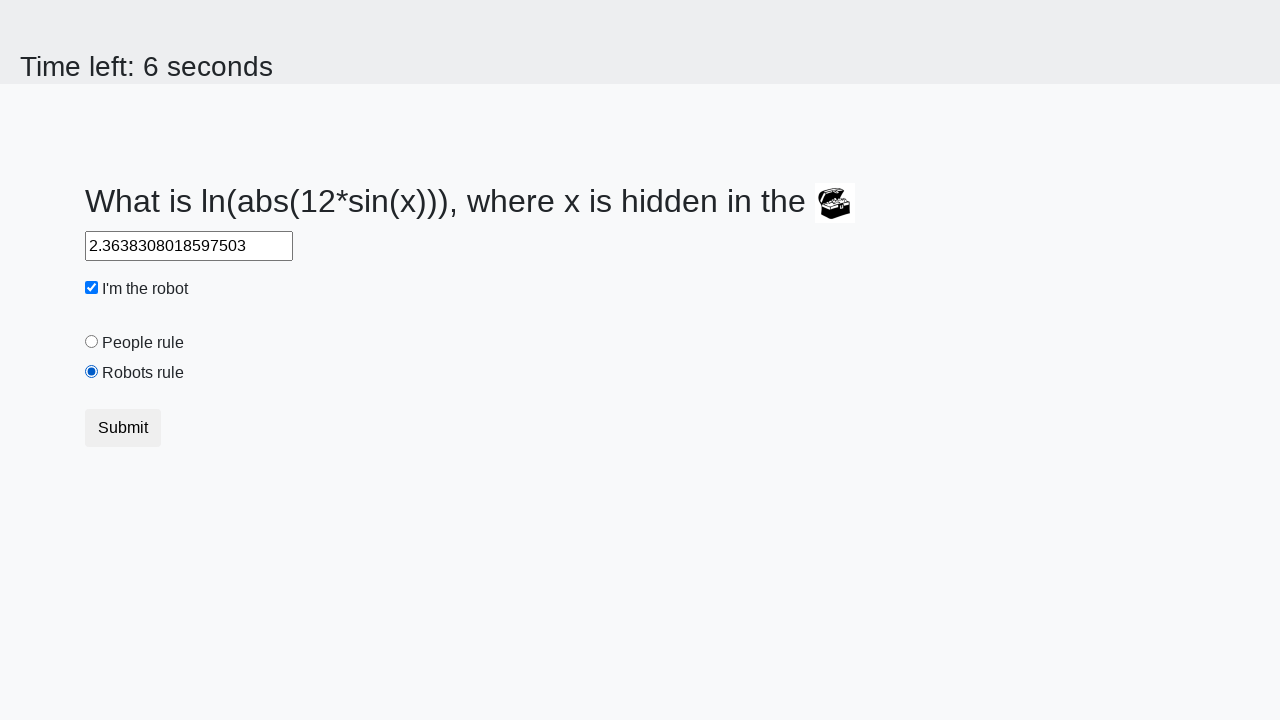

Submitted form with all required fields and selections at (123, 428) on [type='submit']
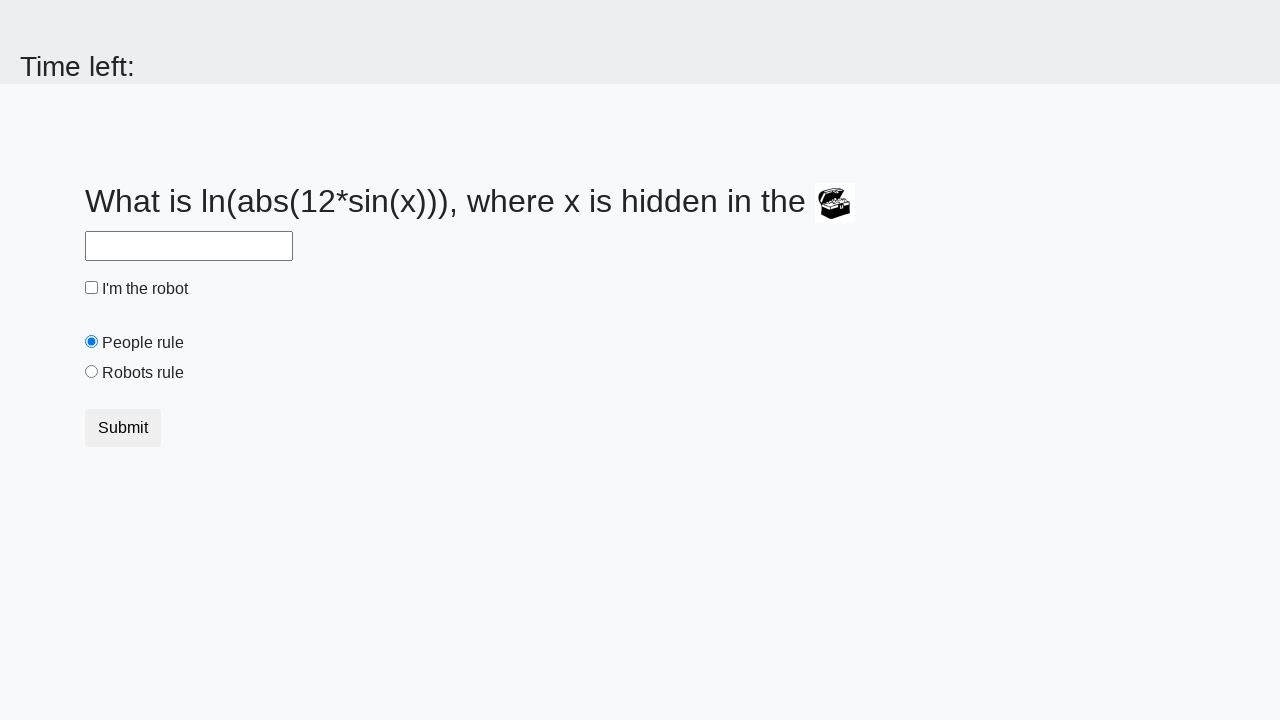

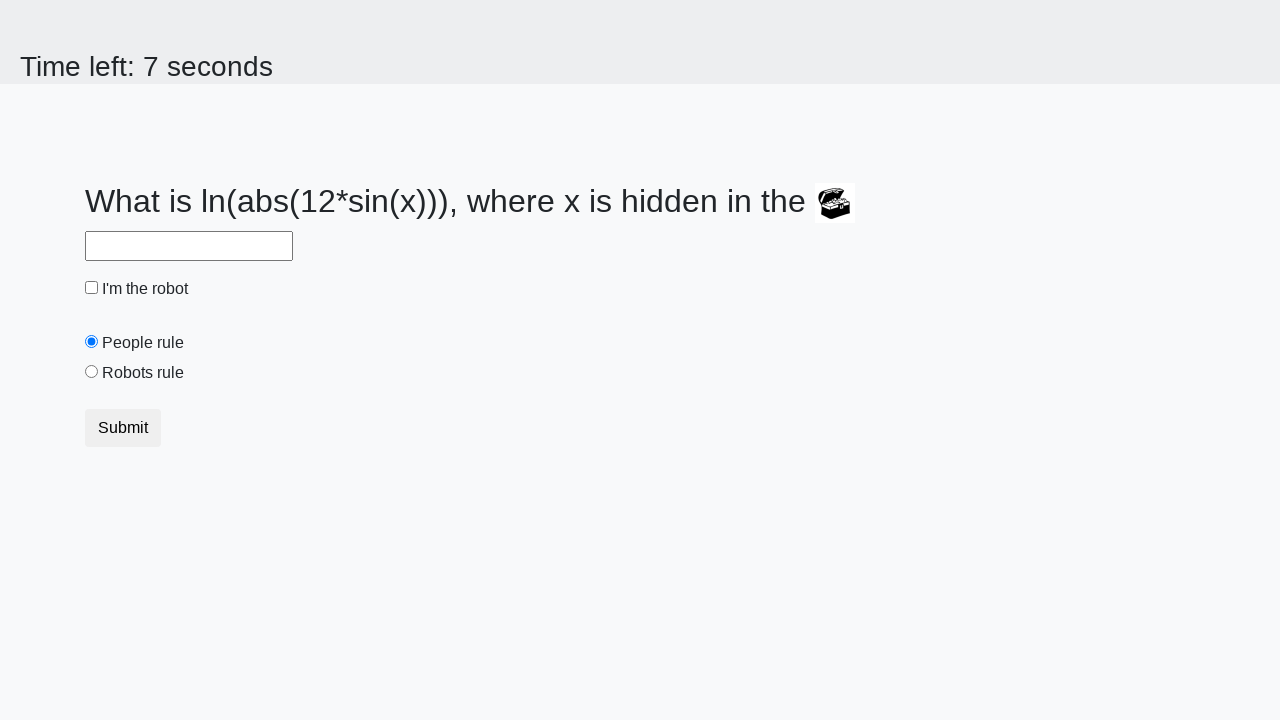